Tests handling of nested iframes by navigating to a demo page, scrolling down, switching into a parent iframe, reading its content, then switching into a child iframe and reading its content.

Starting URL: https://demoqa.com/nestedframes

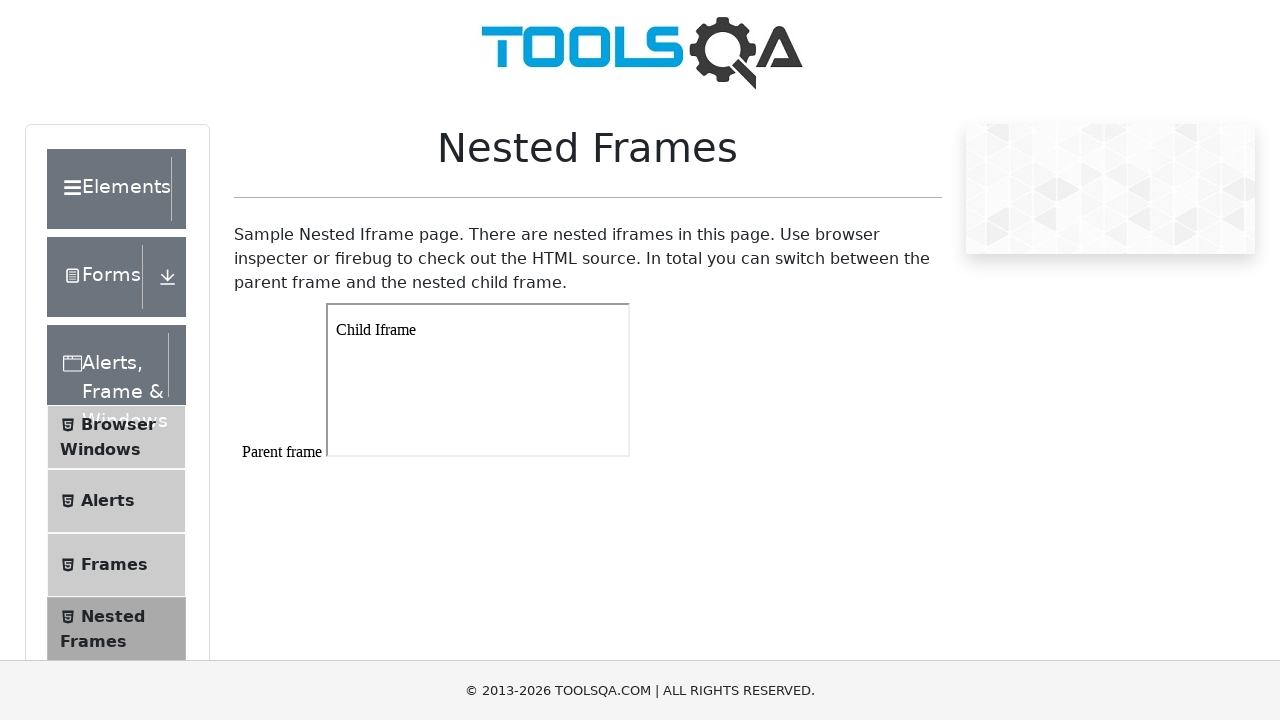

Scrolled down page by 350 pixels to view frames
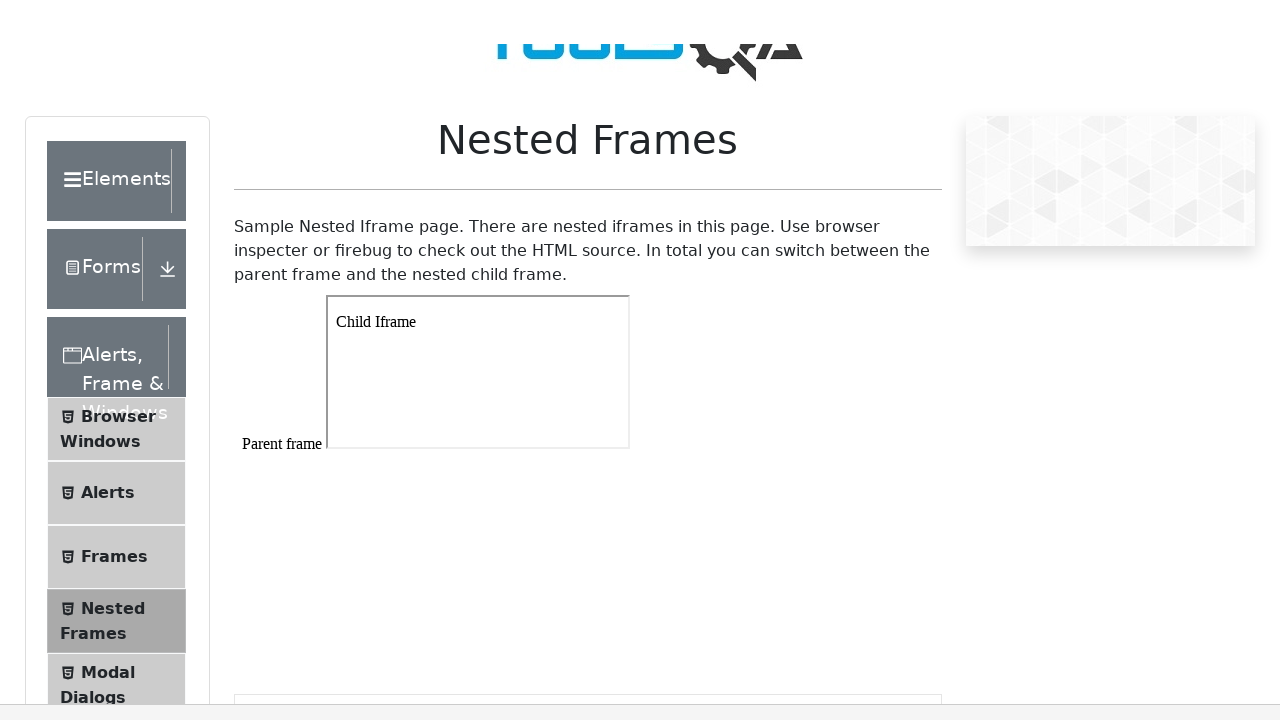

Located parent iframe with id 'frame1'
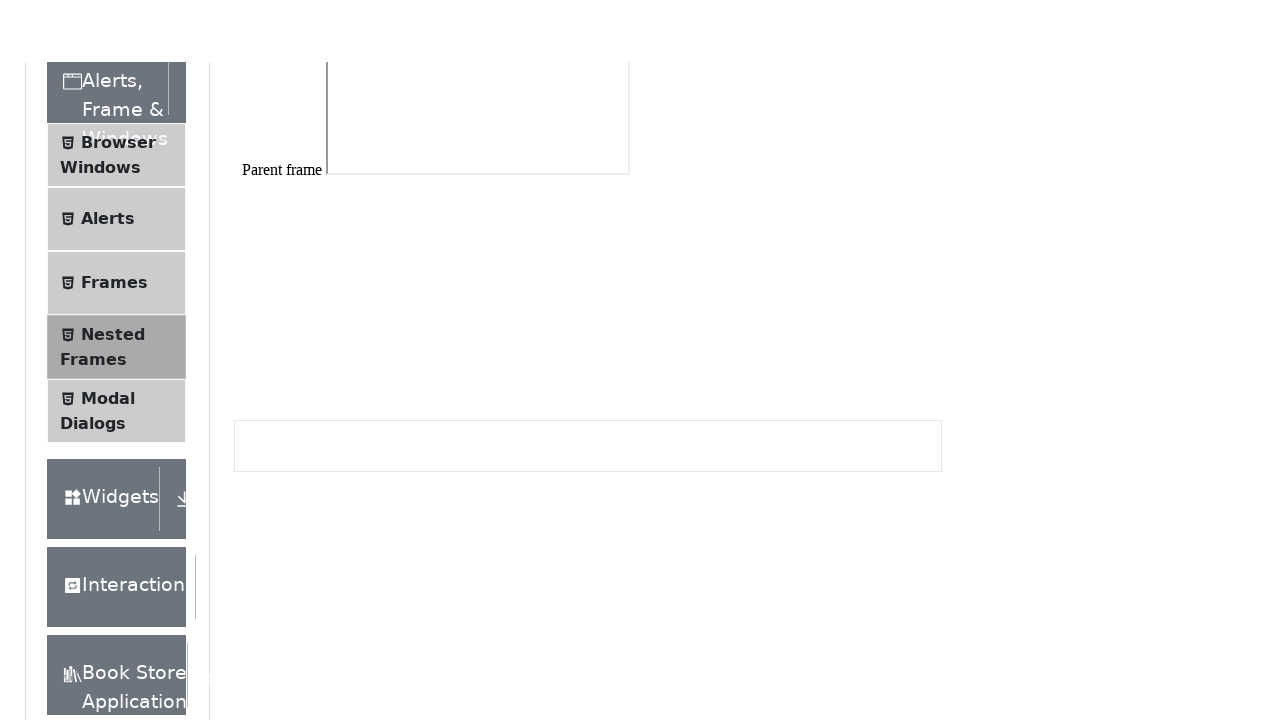

Read parent frame body text: '
Parent frame



'
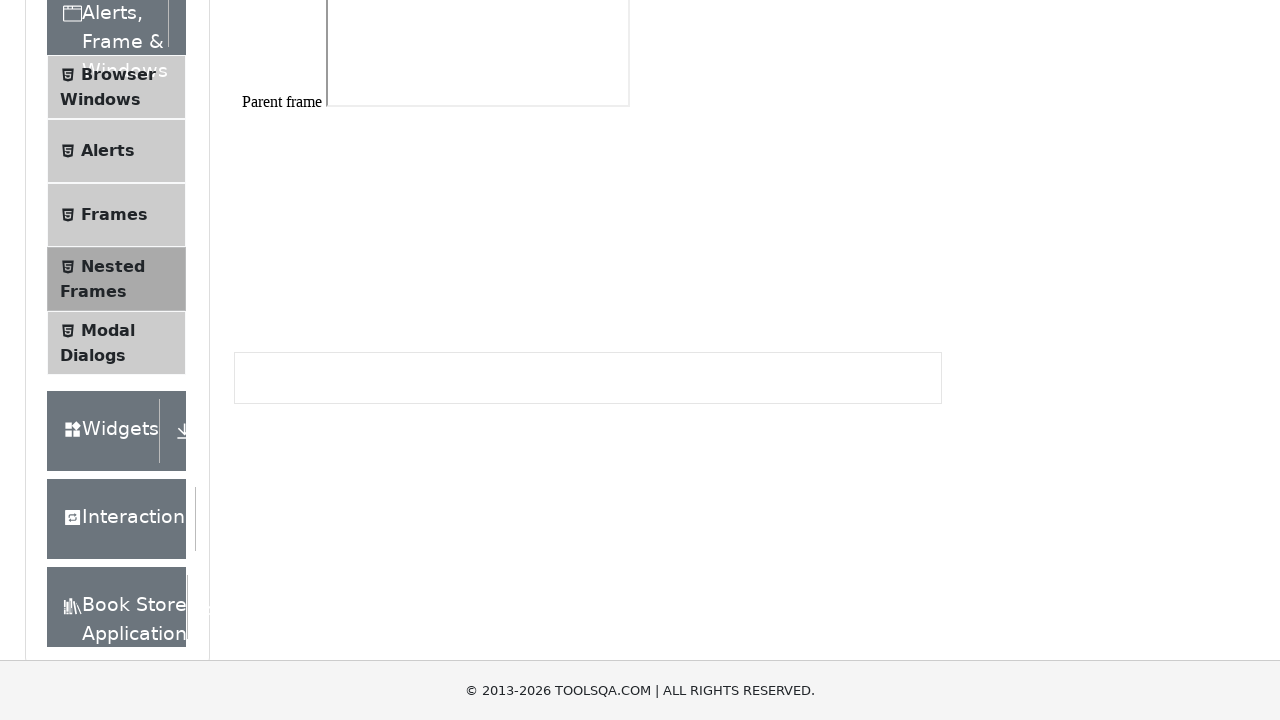

Located child iframe nested within parent frame
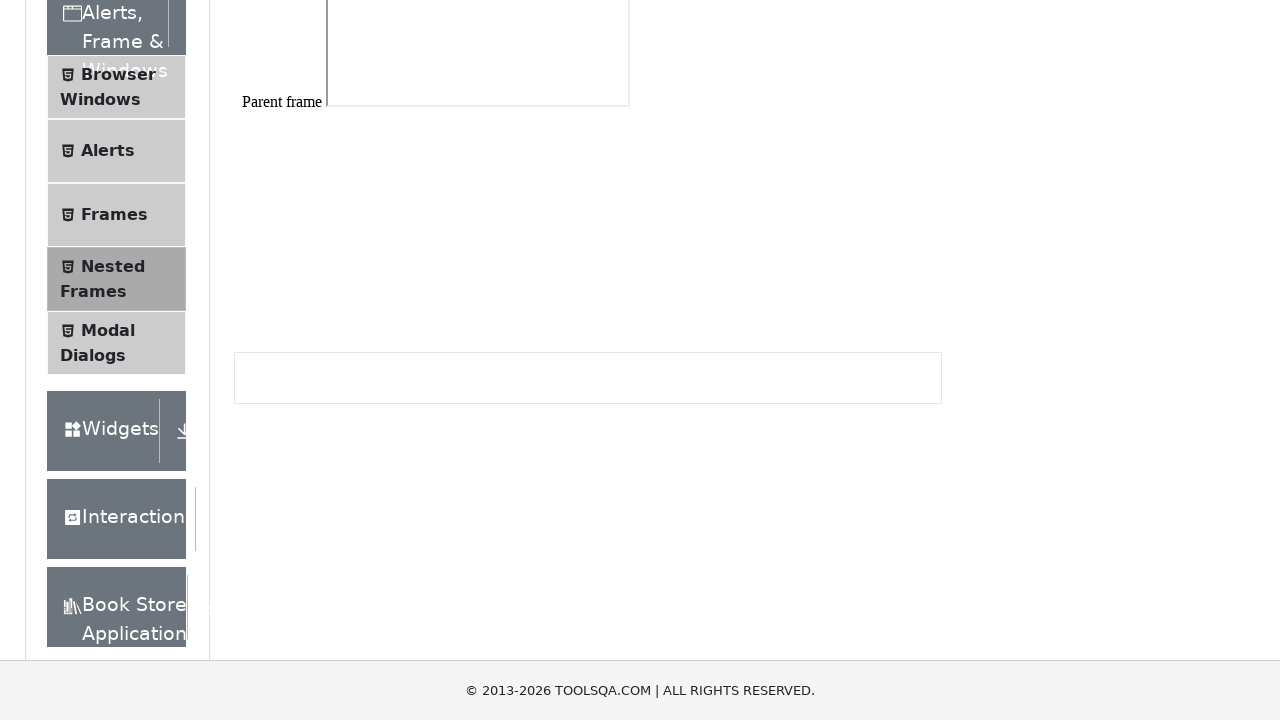

Read child frame paragraph text: 'Child Iframe'
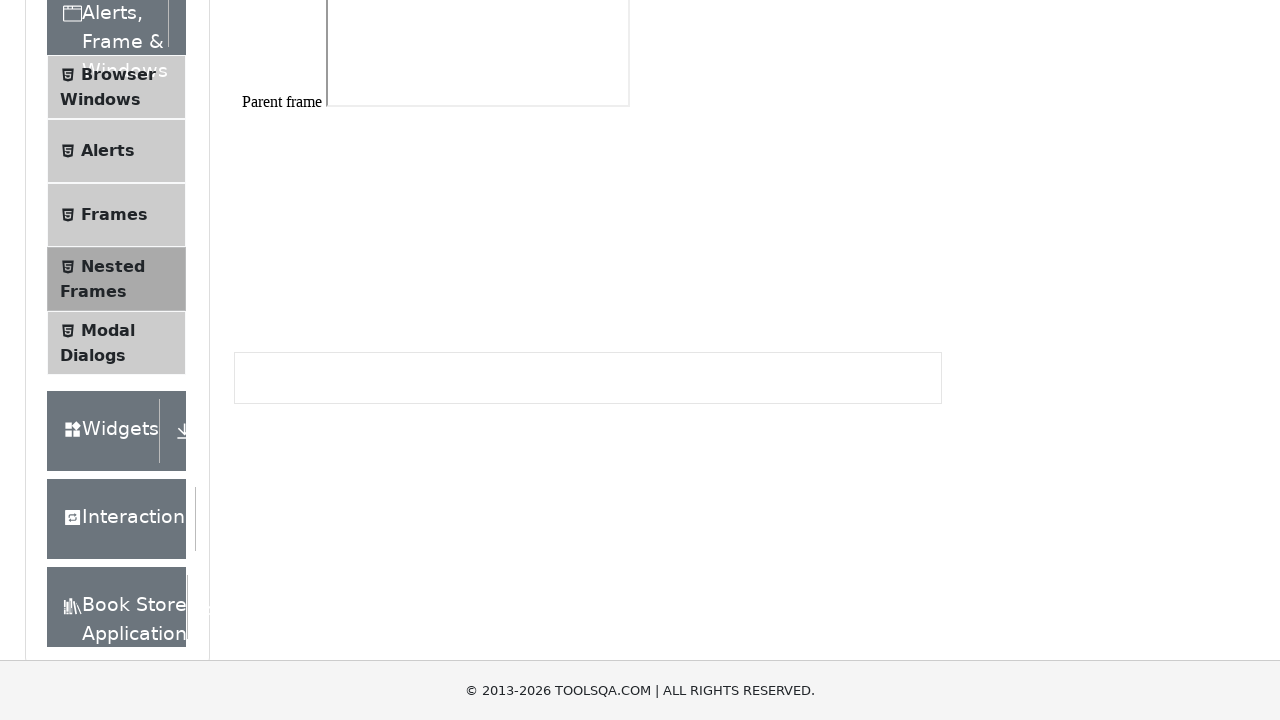

Counted 1 iframe(s) in parent frame
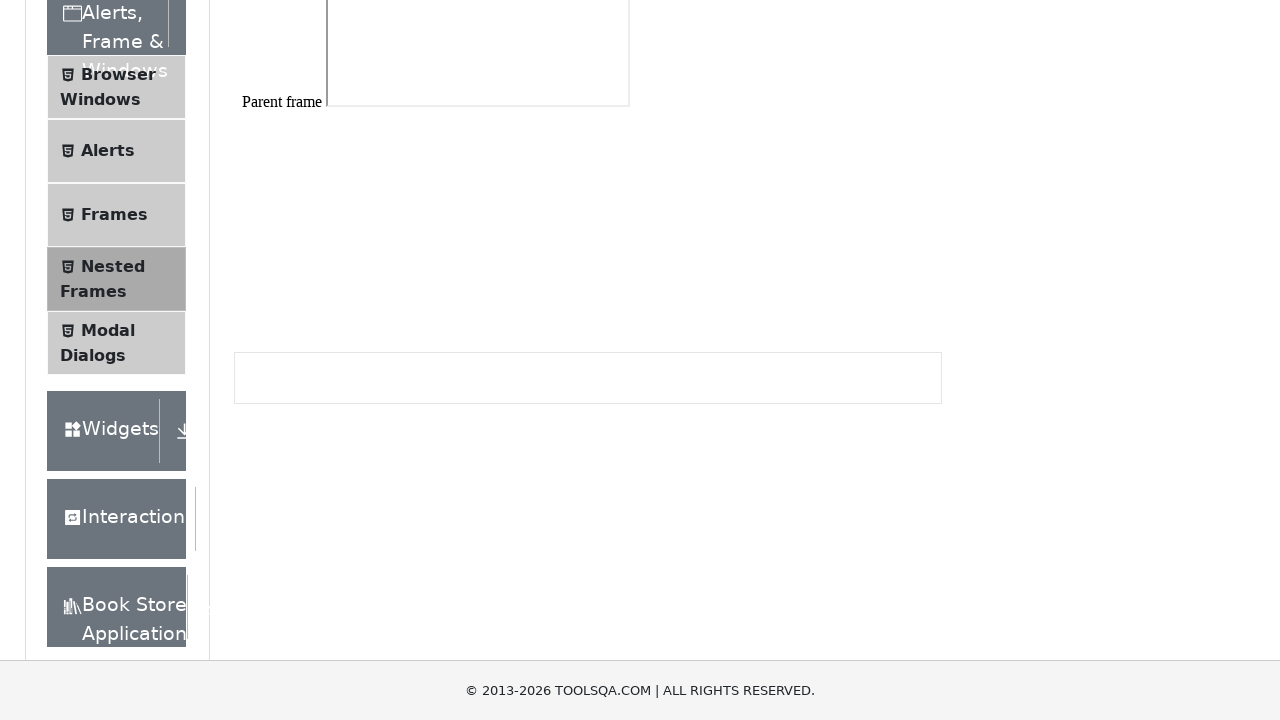

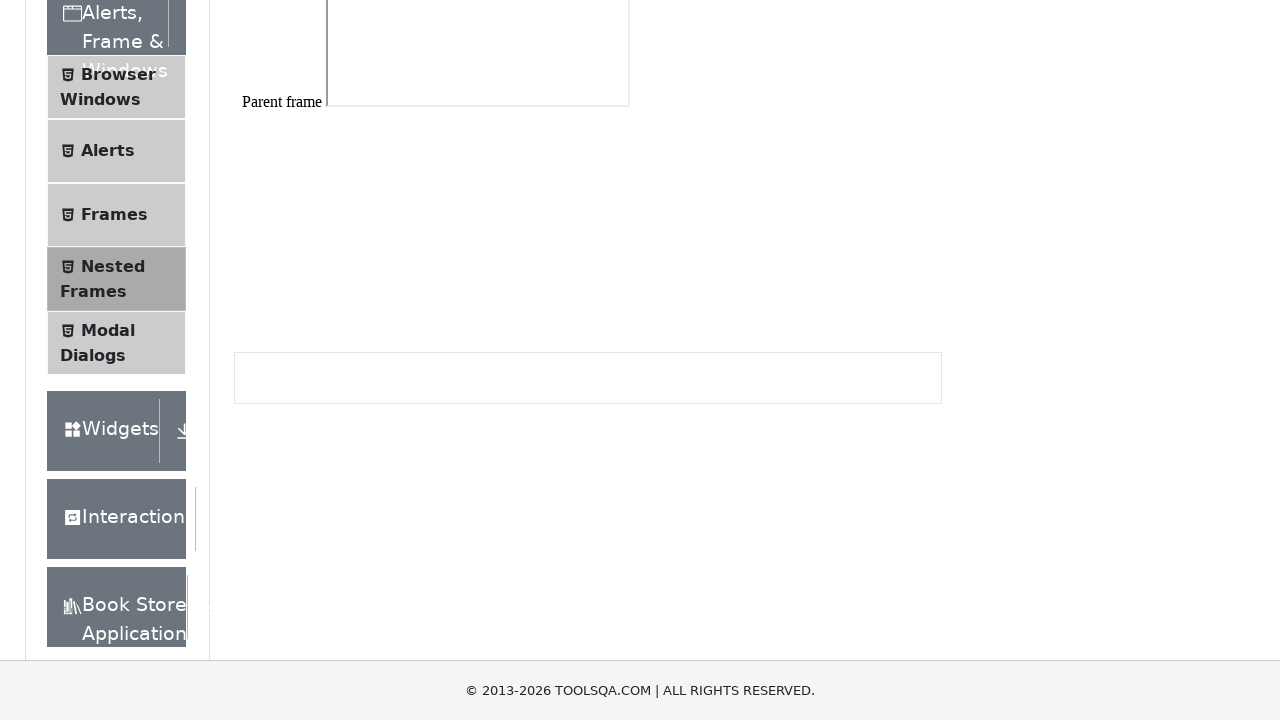